Tests JavaScript alert handling on W3Schools by switching to an iframe, clicking a button that triggers an alert, and accepting the alert dialog

Starting URL: https://www.w3schools.com/js/tryit.asp?filename=tryjs_alert

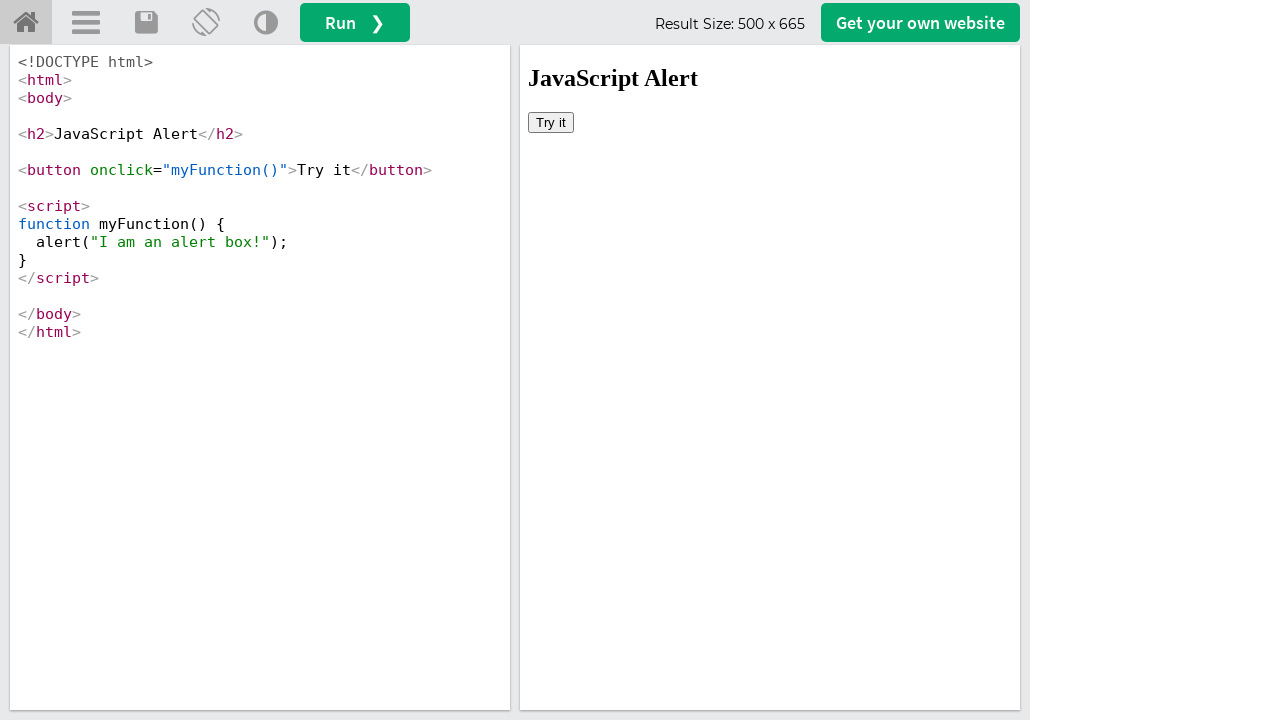

Located iframe #iframeResult containing the demo
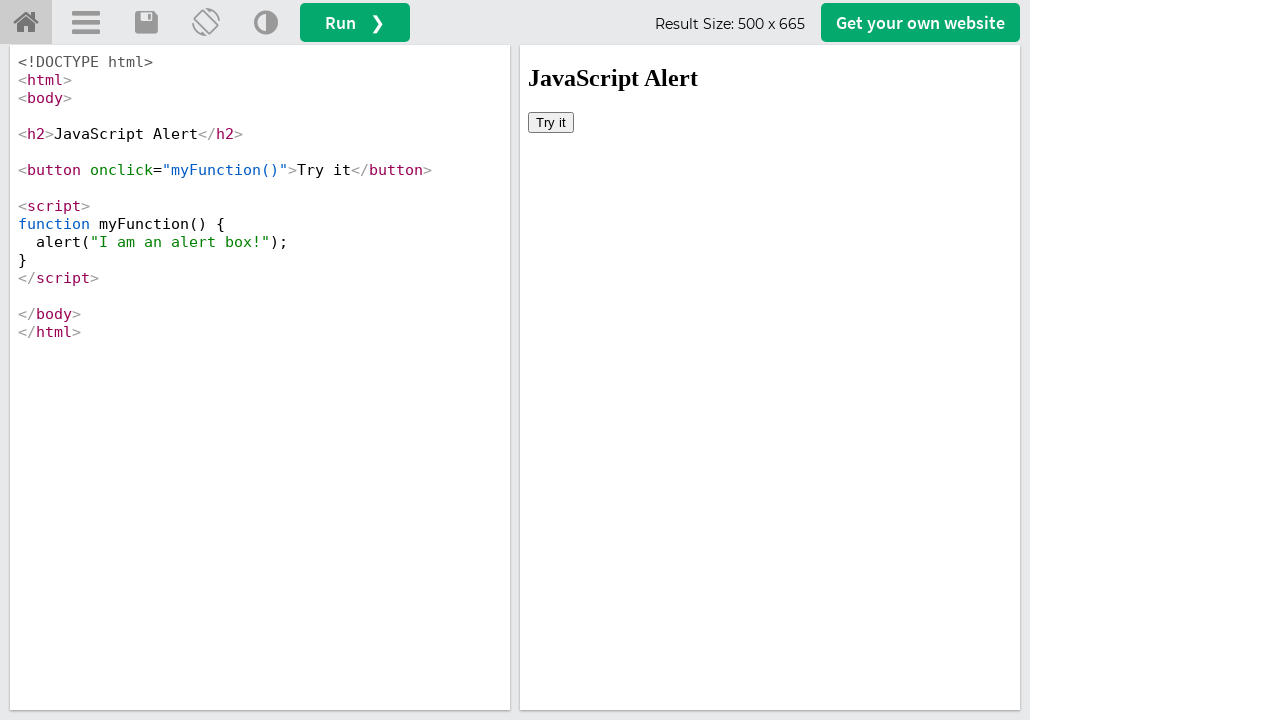

Clicked the 'Try it' button to trigger JavaScript alert at (551, 122) on #iframeResult >> internal:control=enter-frame >> button[onclick='myFunction()']
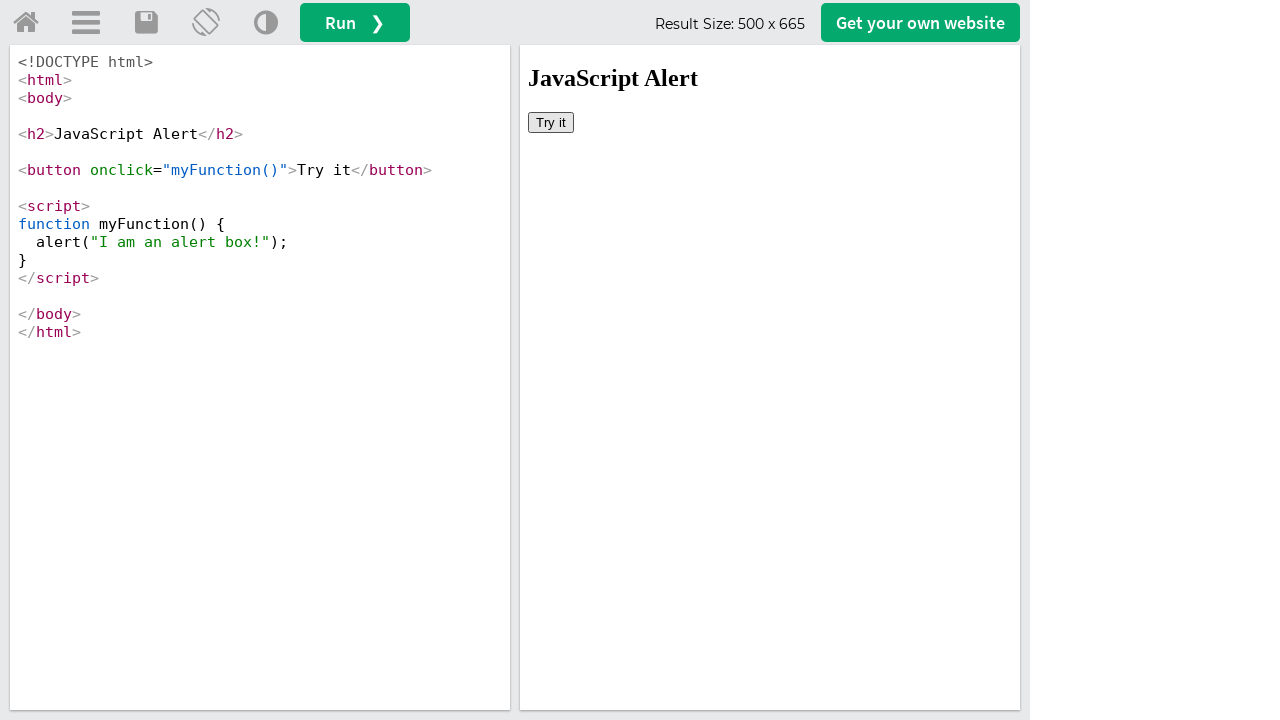

Set up dialog handler to accept alert
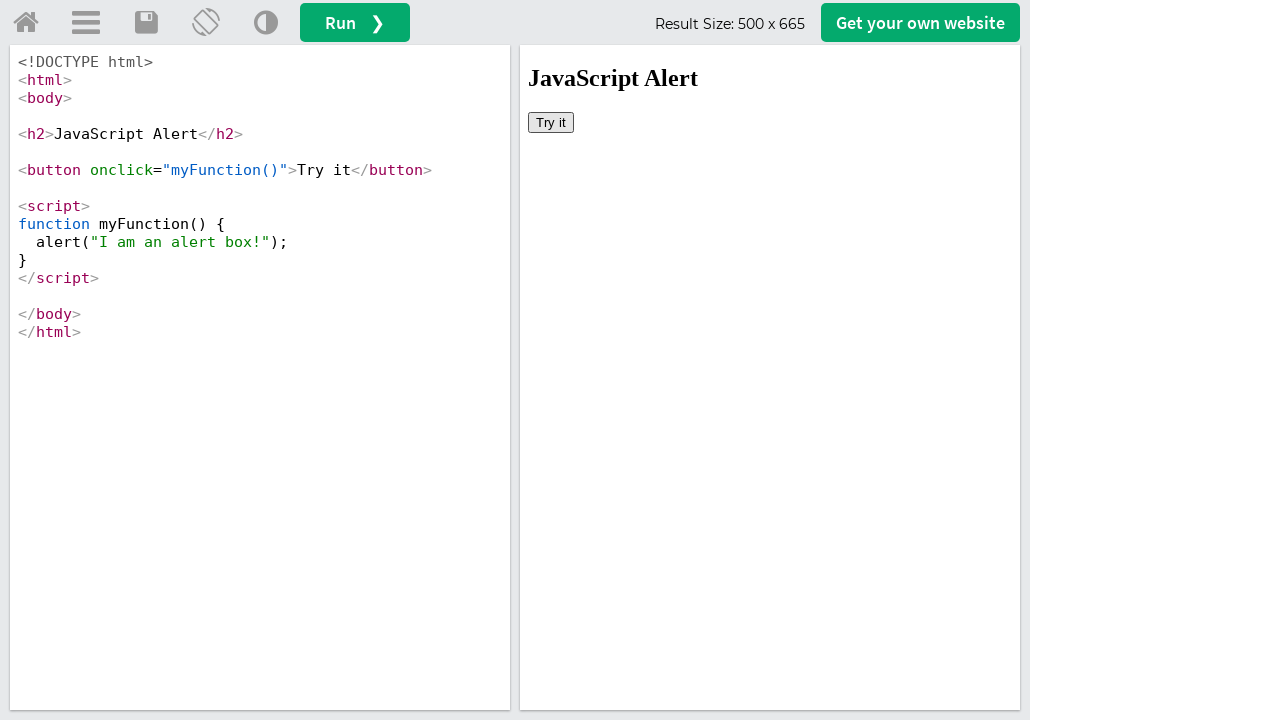

Waited 1000ms for alert to be processed
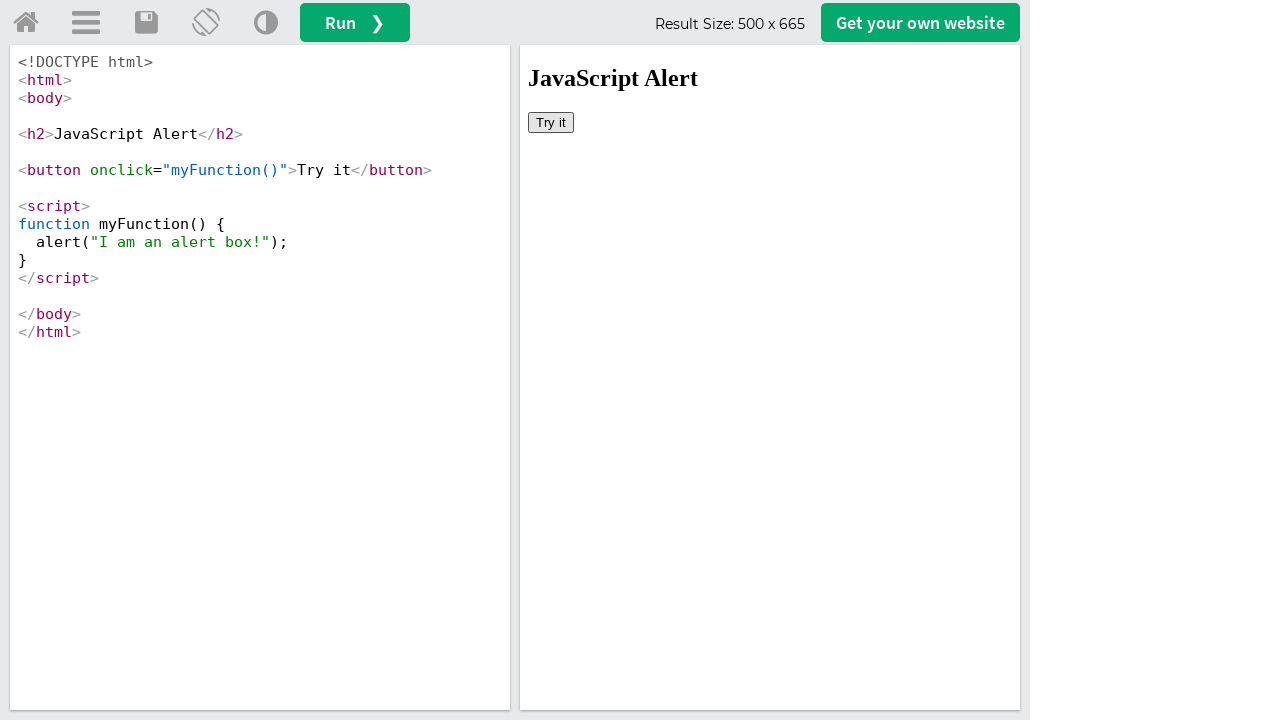

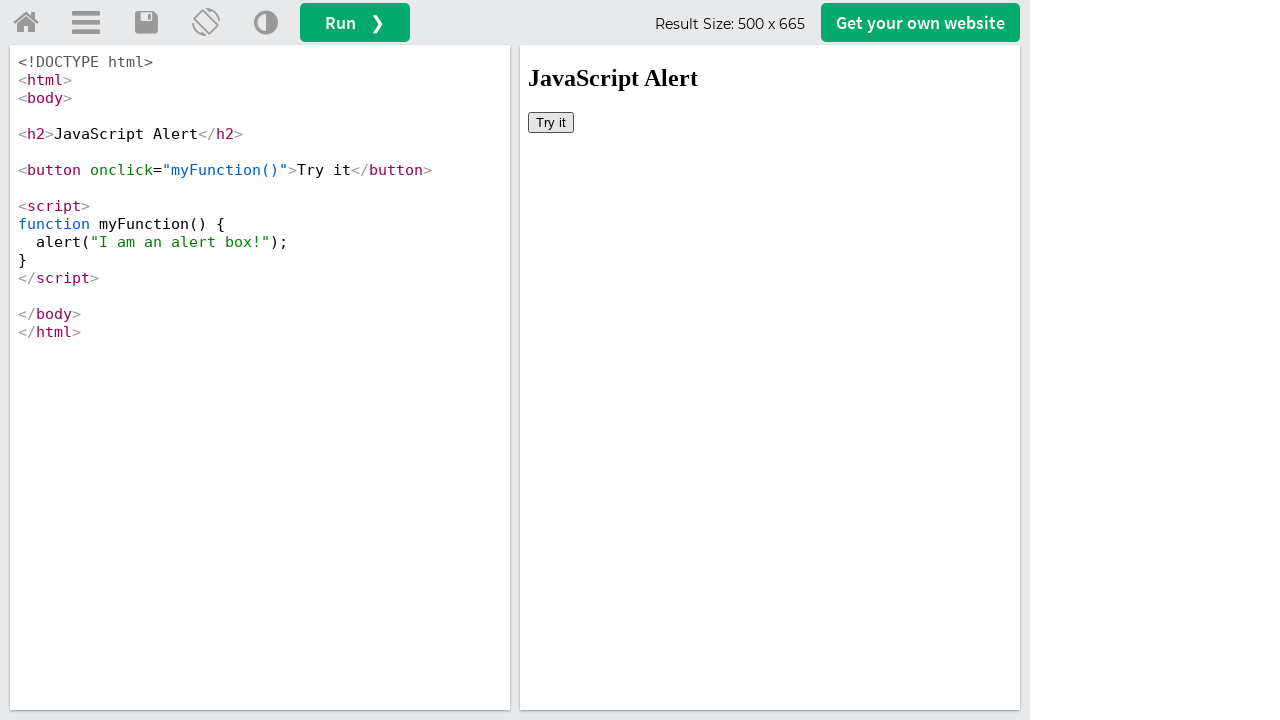